Tests that new todo items are appended to the bottom of the list by creating 3 items and verifying the count

Starting URL: https://demo.playwright.dev/todomvc

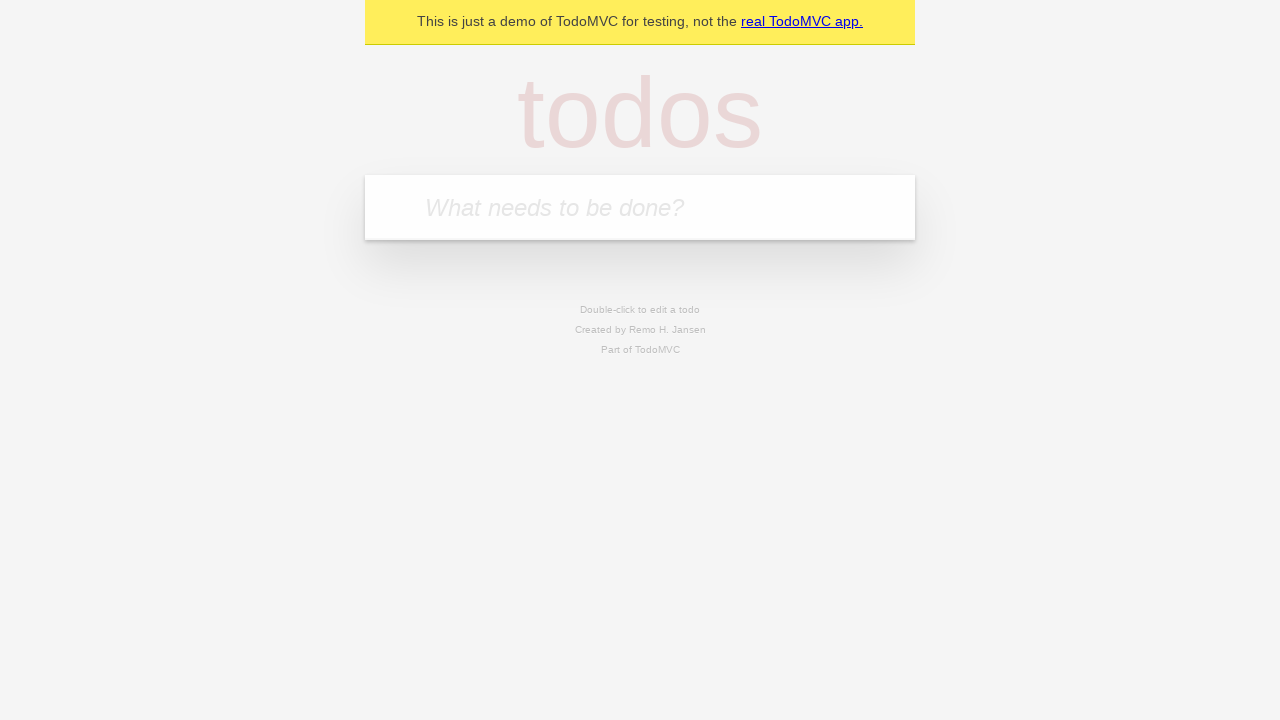

Located the 'What needs to be done?' input field
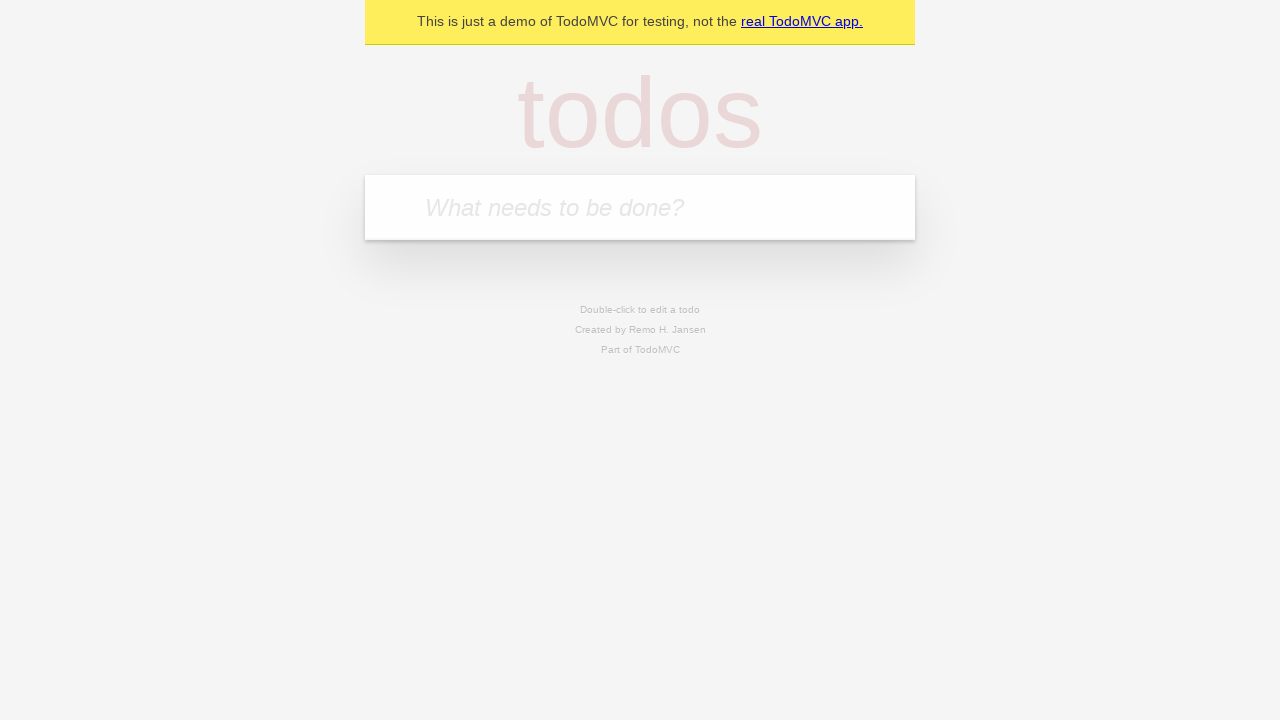

Filled first todo item: 'buy some cheese' on internal:attr=[placeholder="What needs to be done?"i]
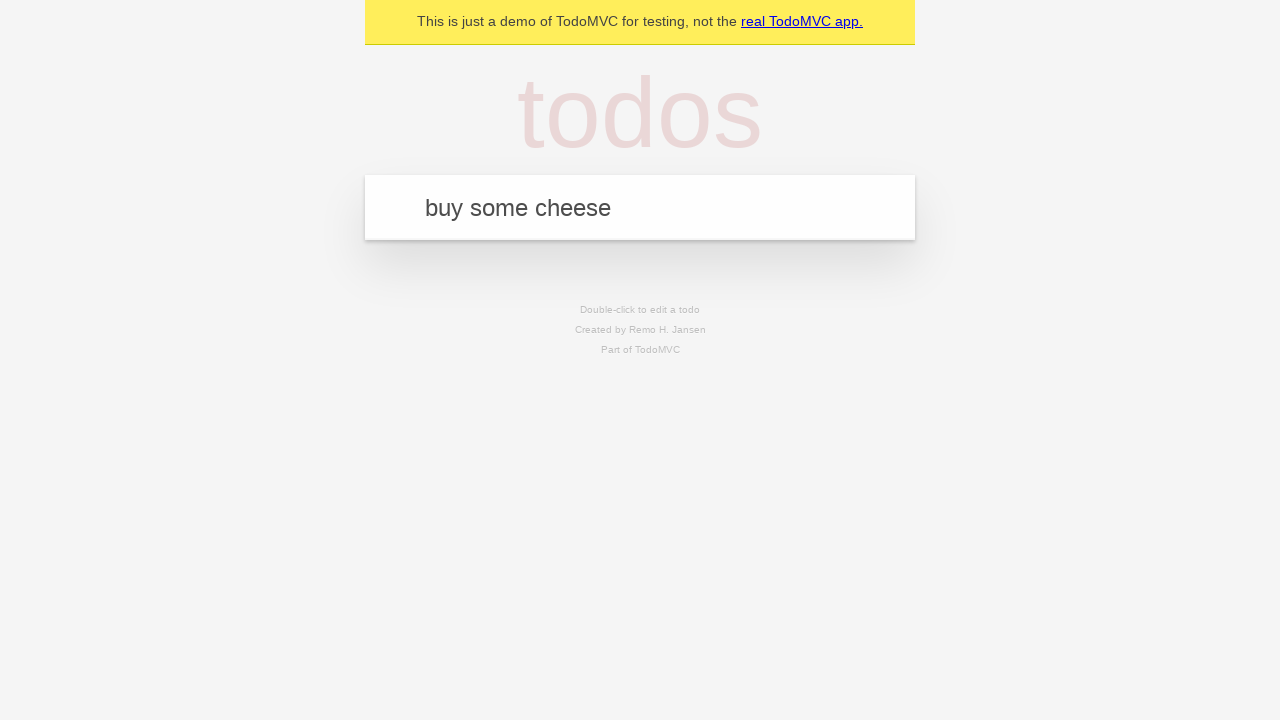

Pressed Enter to create first todo item on internal:attr=[placeholder="What needs to be done?"i]
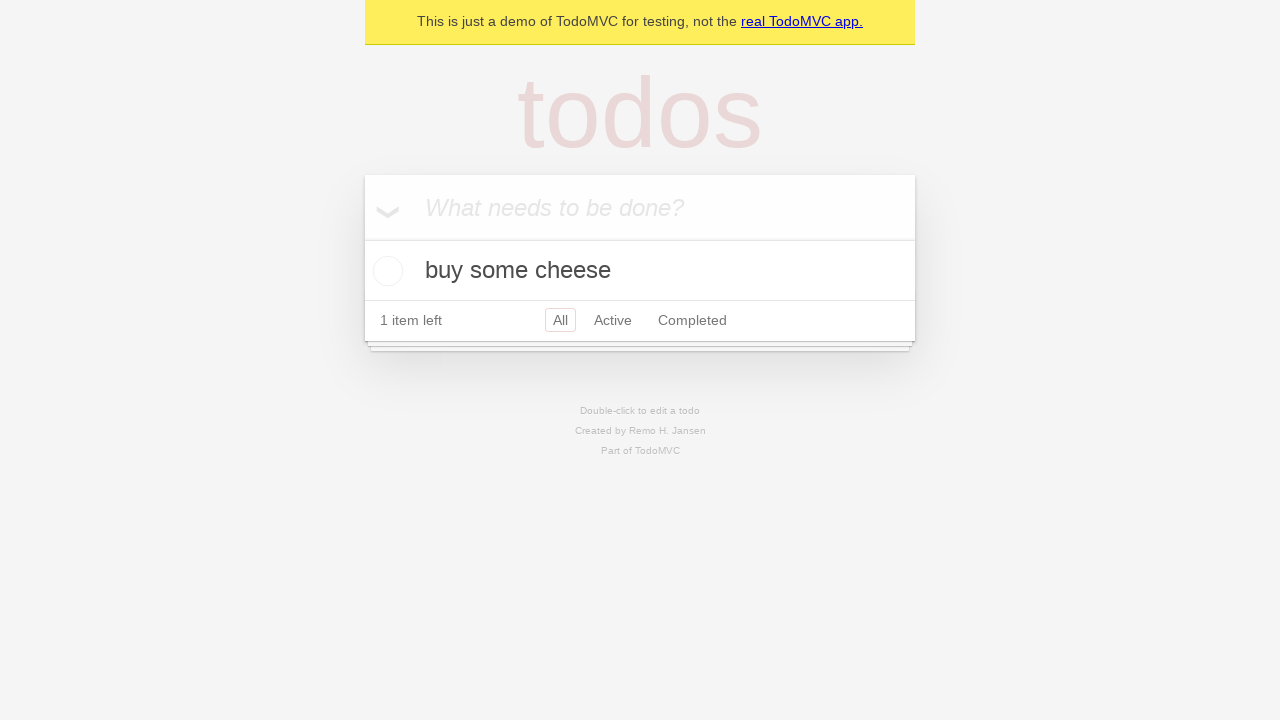

Filled second todo item: 'feed the cat' on internal:attr=[placeholder="What needs to be done?"i]
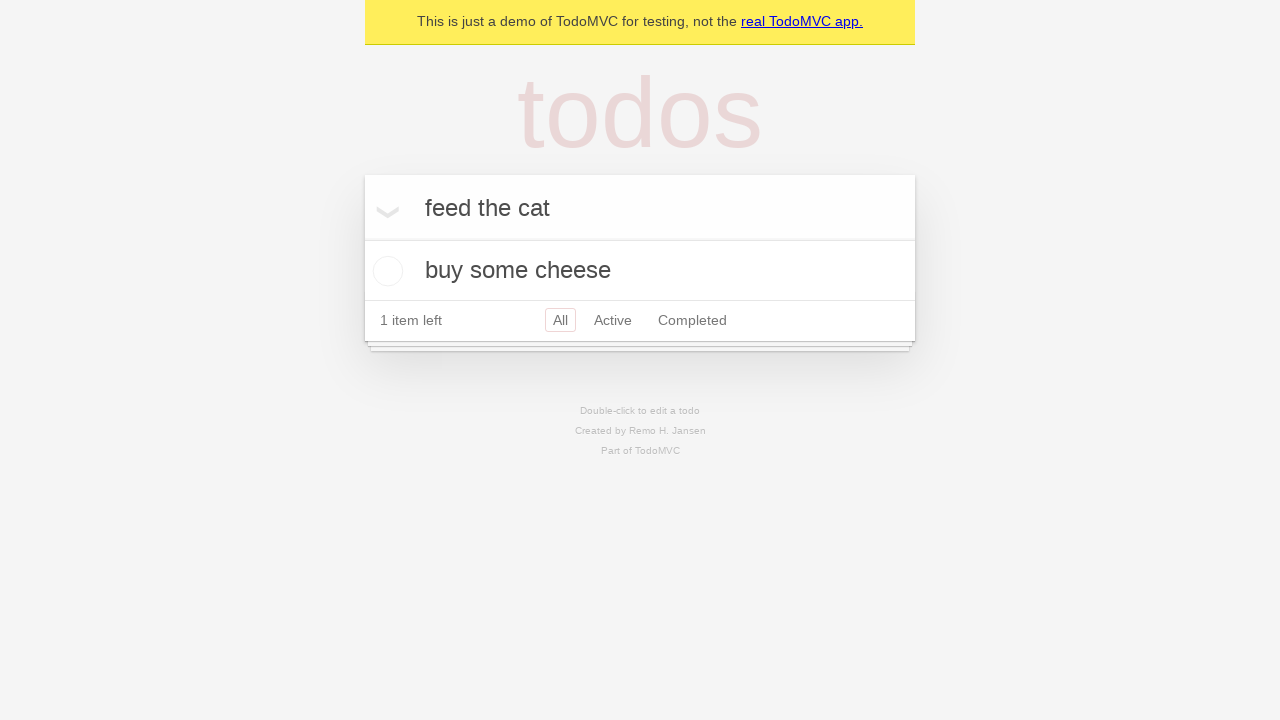

Pressed Enter to create second todo item on internal:attr=[placeholder="What needs to be done?"i]
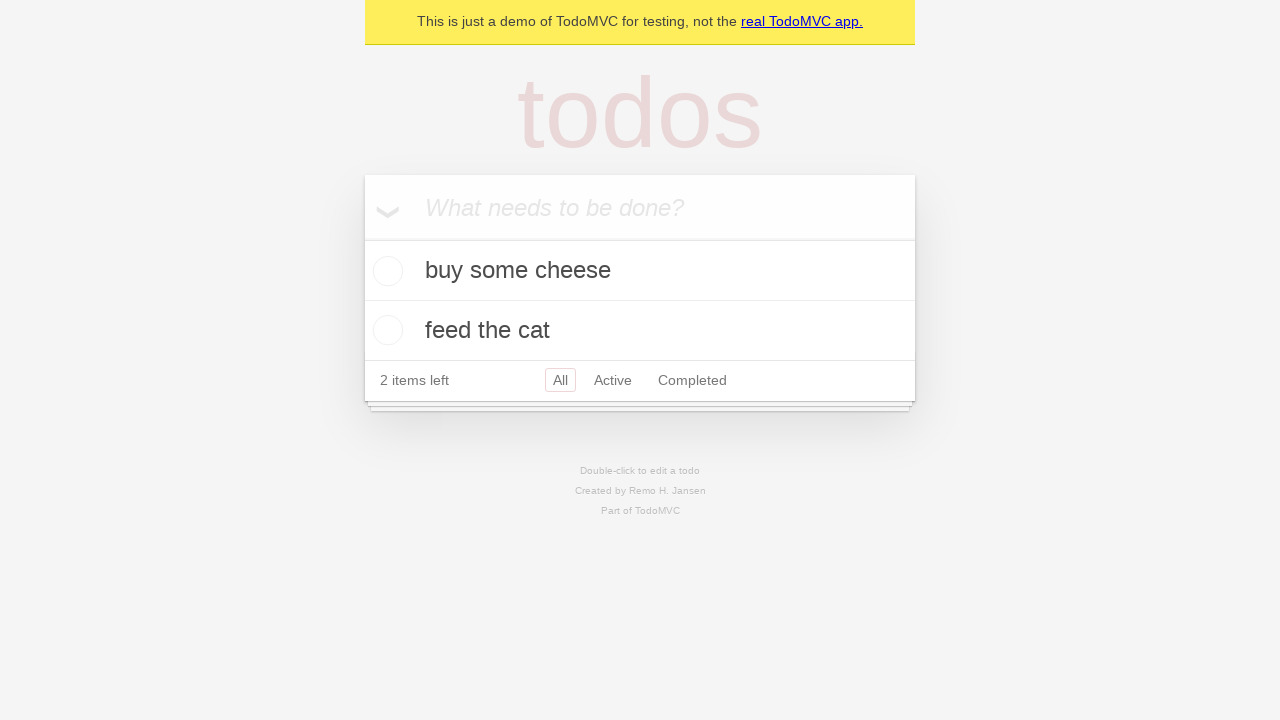

Filled third todo item: 'book a doctors appointment' on internal:attr=[placeholder="What needs to be done?"i]
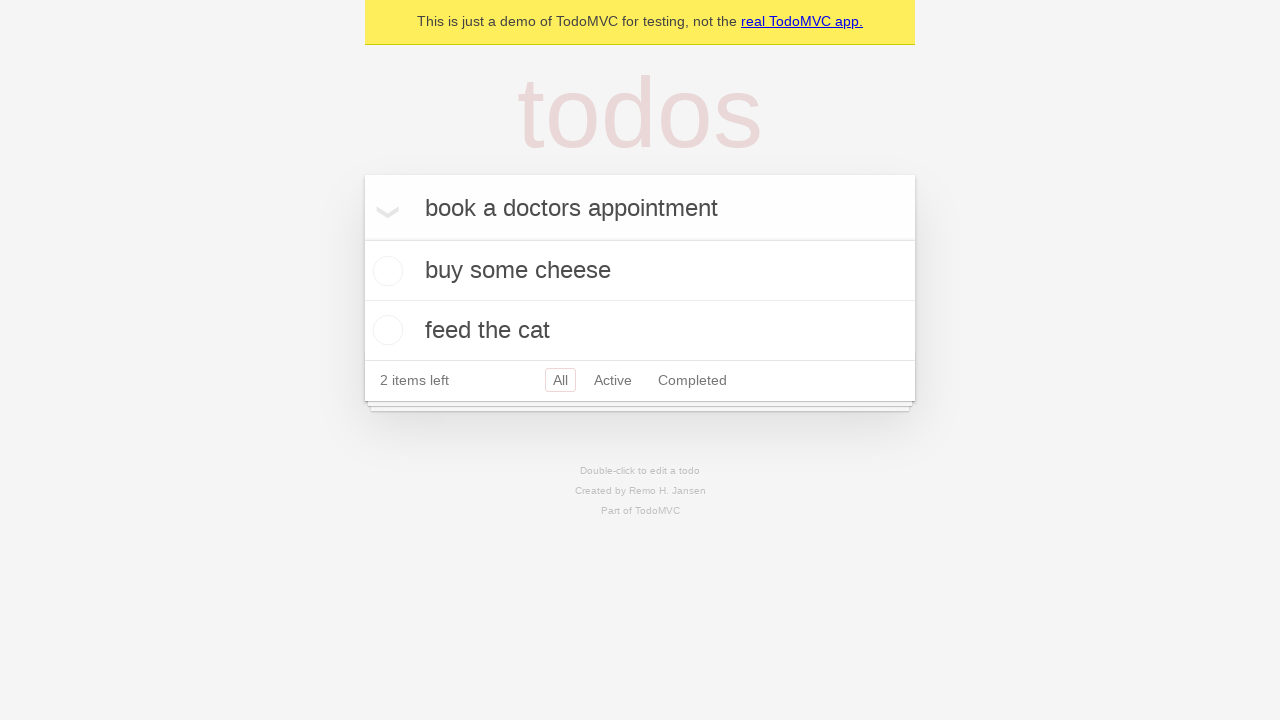

Pressed Enter to create third todo item on internal:attr=[placeholder="What needs to be done?"i]
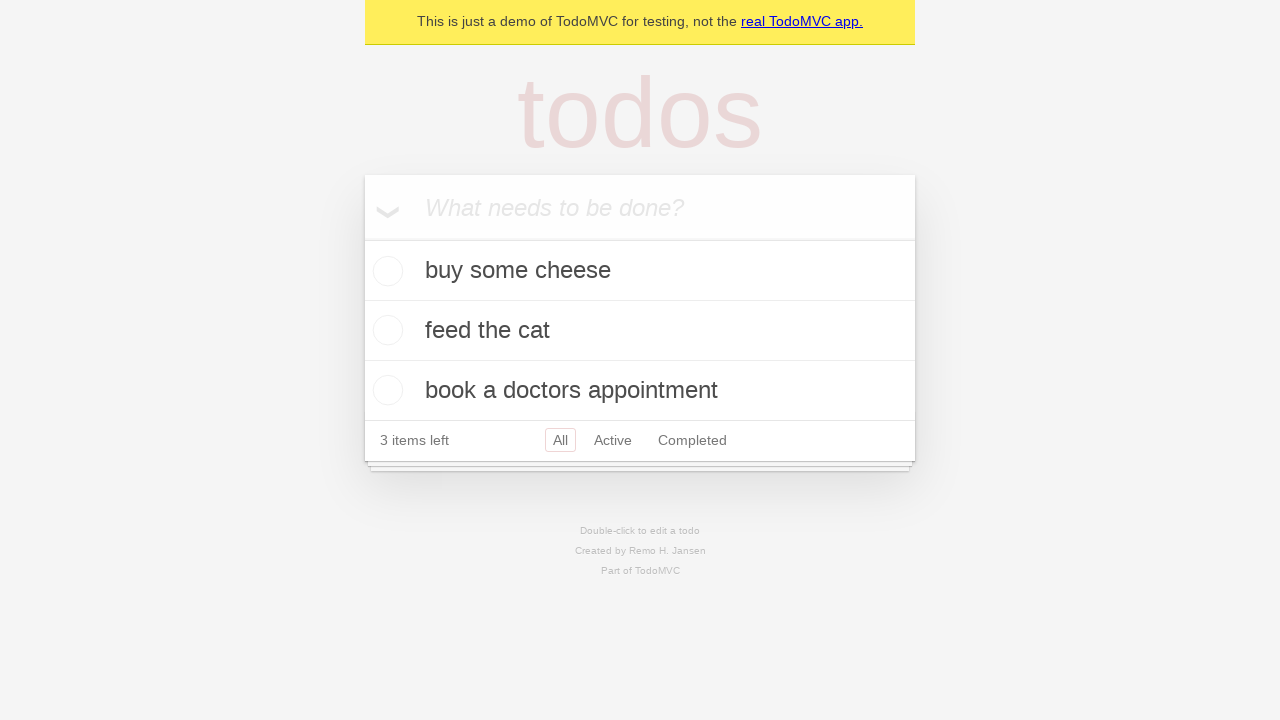

Verified all 3 todo items were created and appended to the list
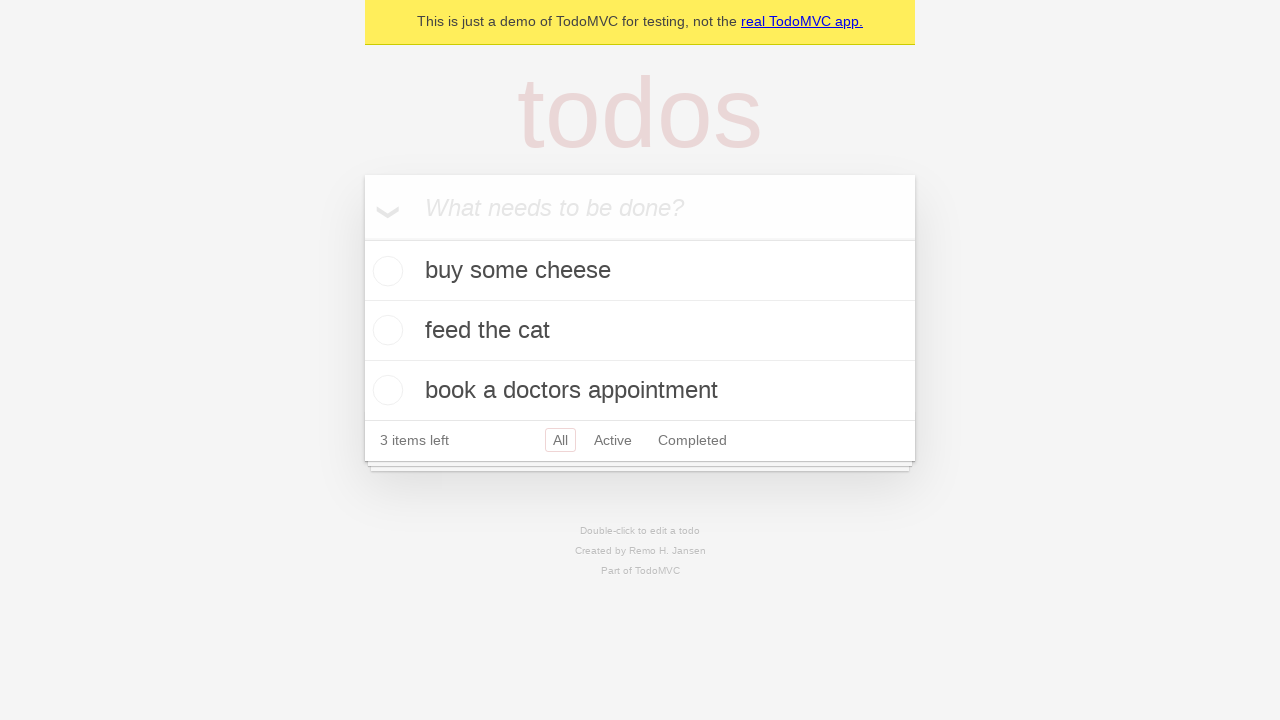

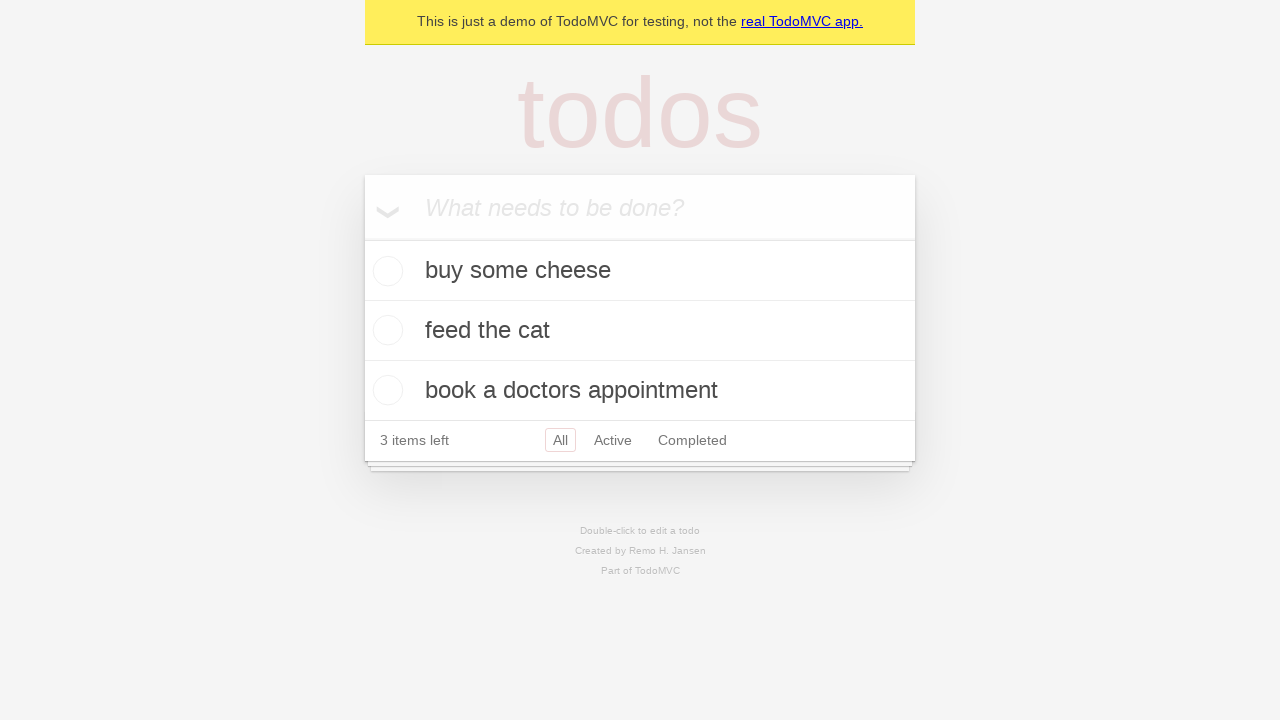